Tests simple alert dialog handling by clicking the alert button, accepting the alert, and verifying the dialog type and message.

Starting URL: https://testautomationpractice.blogspot.com/

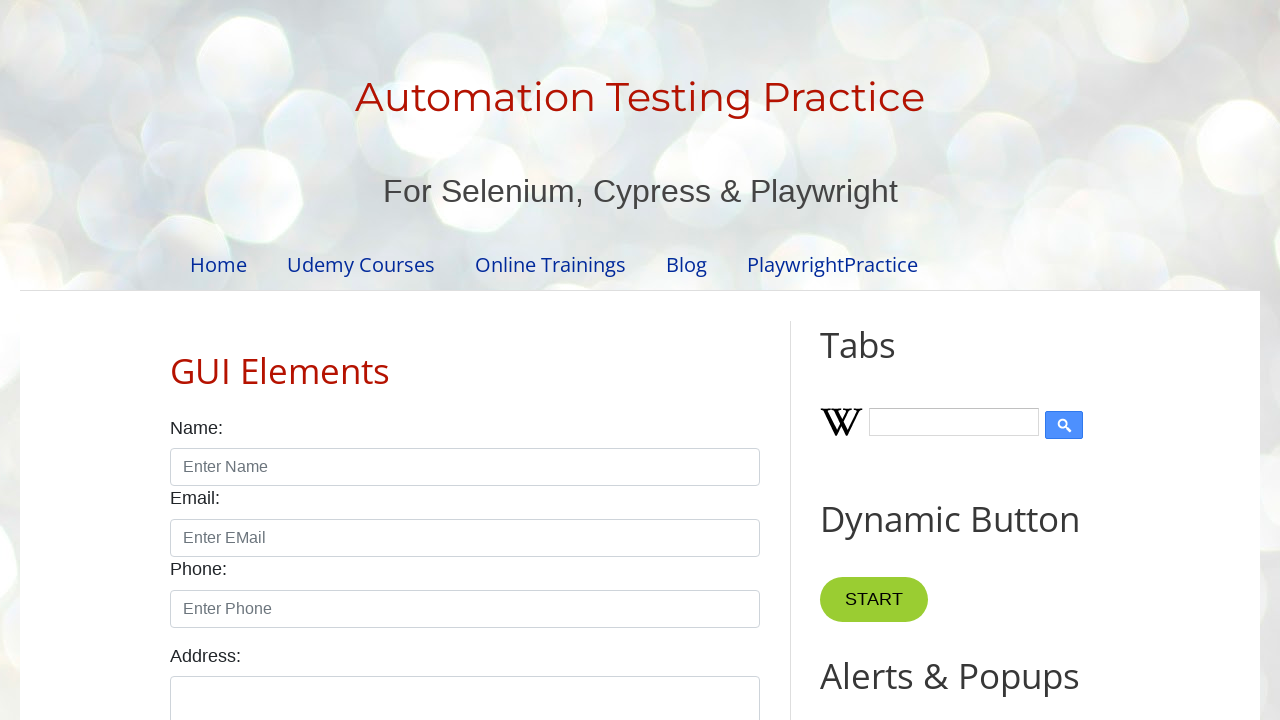

Accepted alert dialog
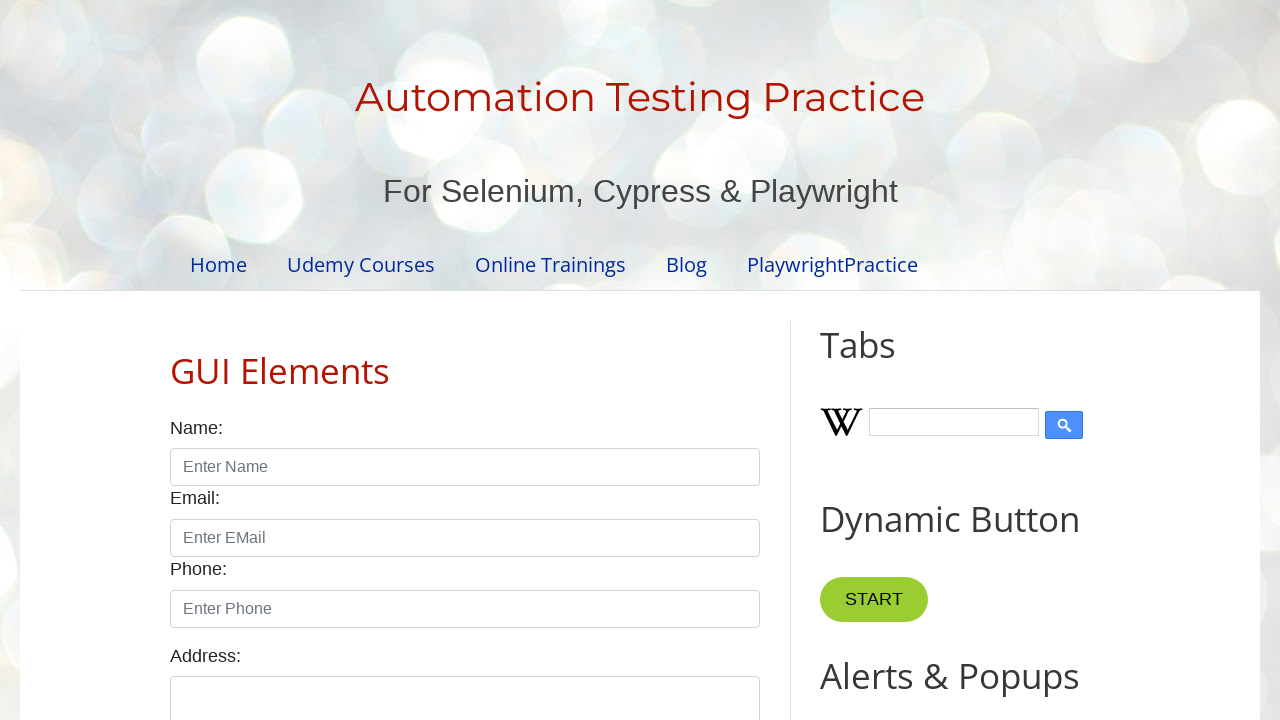

Clicked Simple Alert button at (888, 361) on xpath=//button[@onclick='myFunctionAlert()']
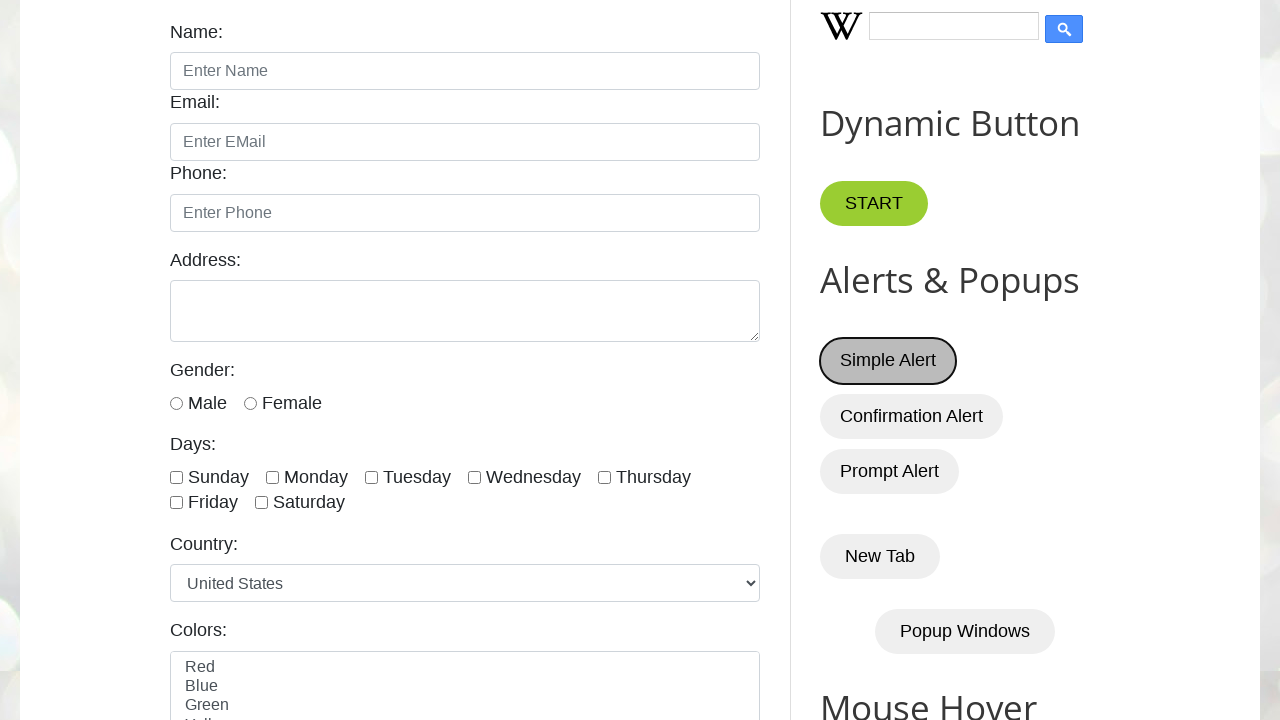

Waited for alert dialog to be processed
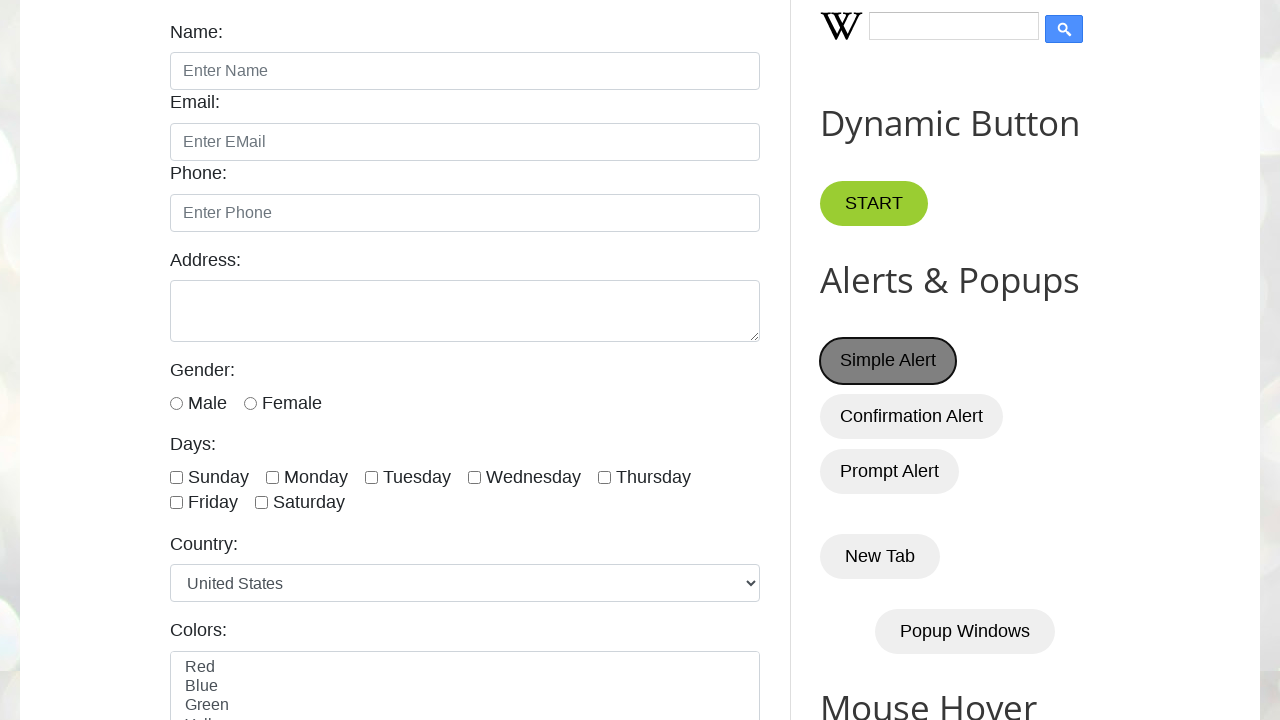

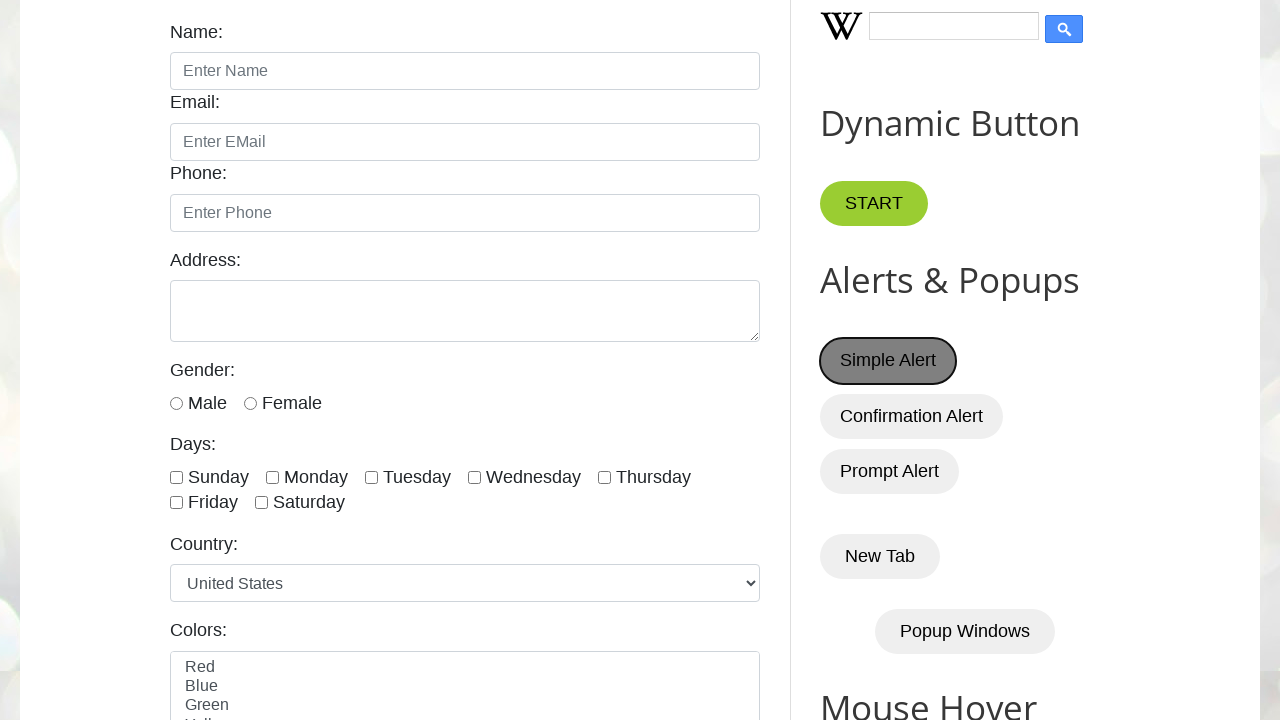